Tests creating a new power by navigating to the registration page, filling in the form fields (name, description, side effects, rating), submitting, and verifying the power appears in the list

Starting URL: https://site-tc1.vercel.app/

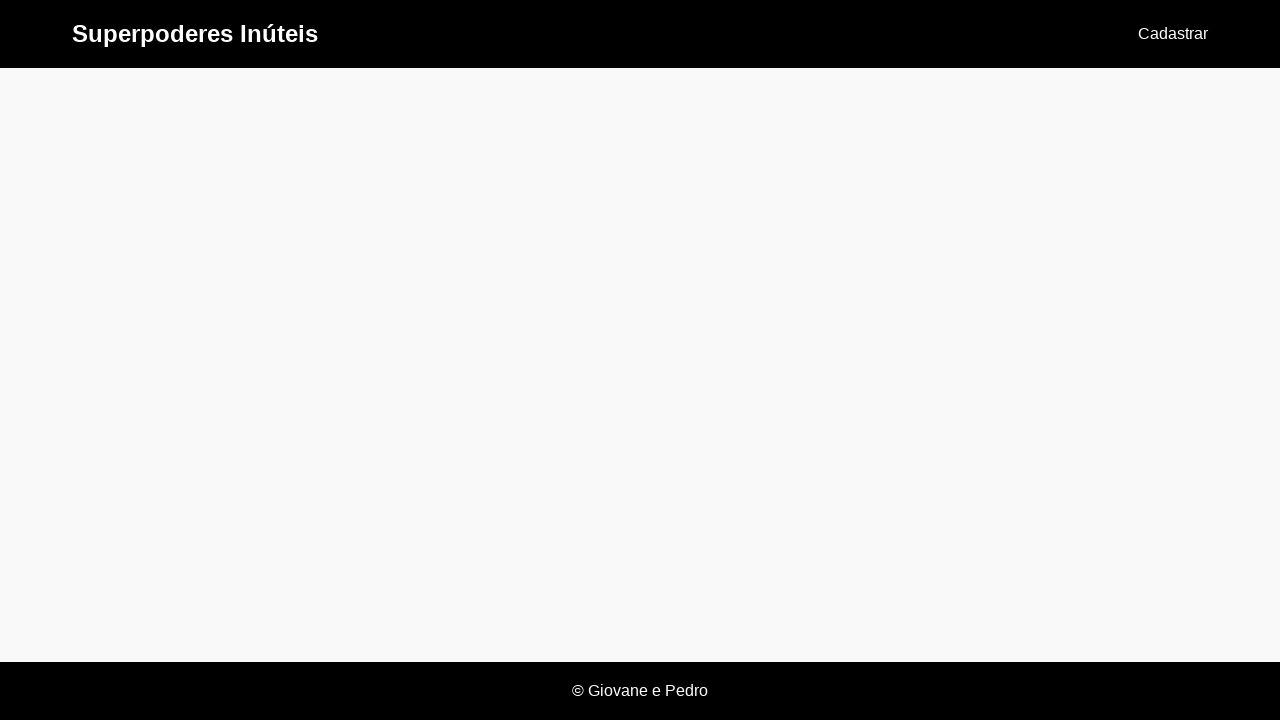

Clicked 'Cadastrar' link to navigate to registration page at (1173, 34) on text=Cadastrar
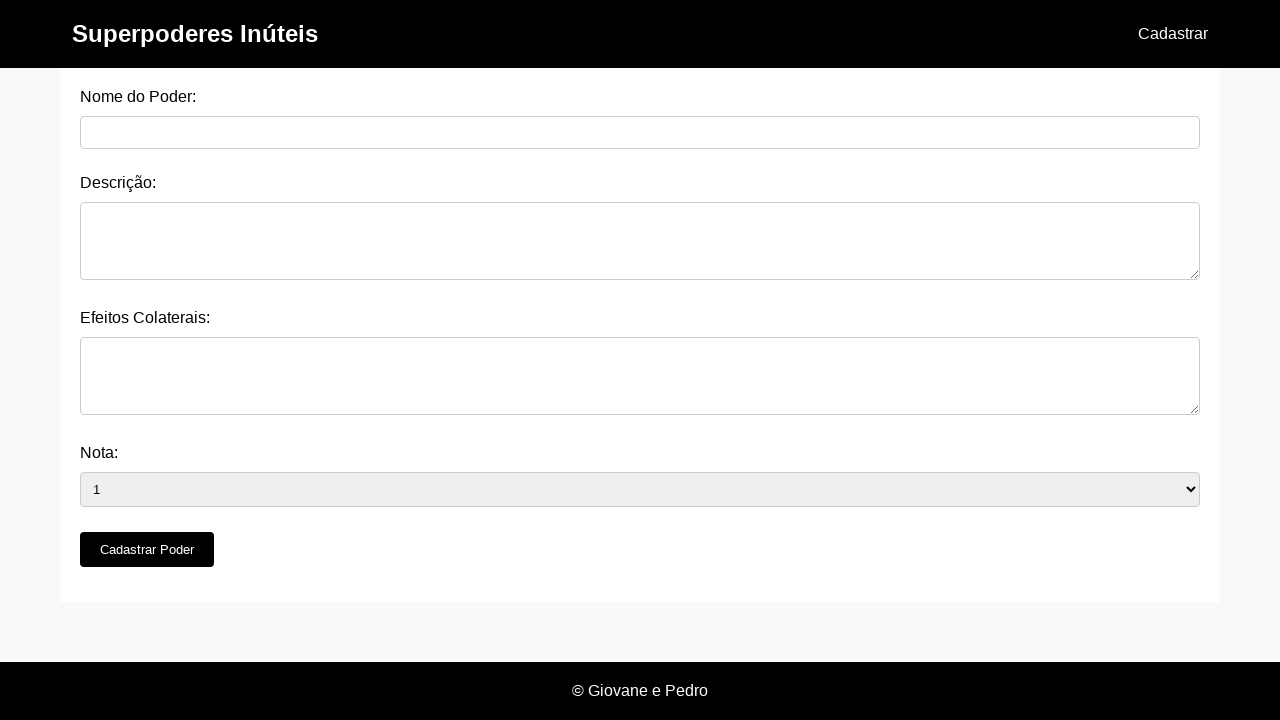

Power name input field is visible
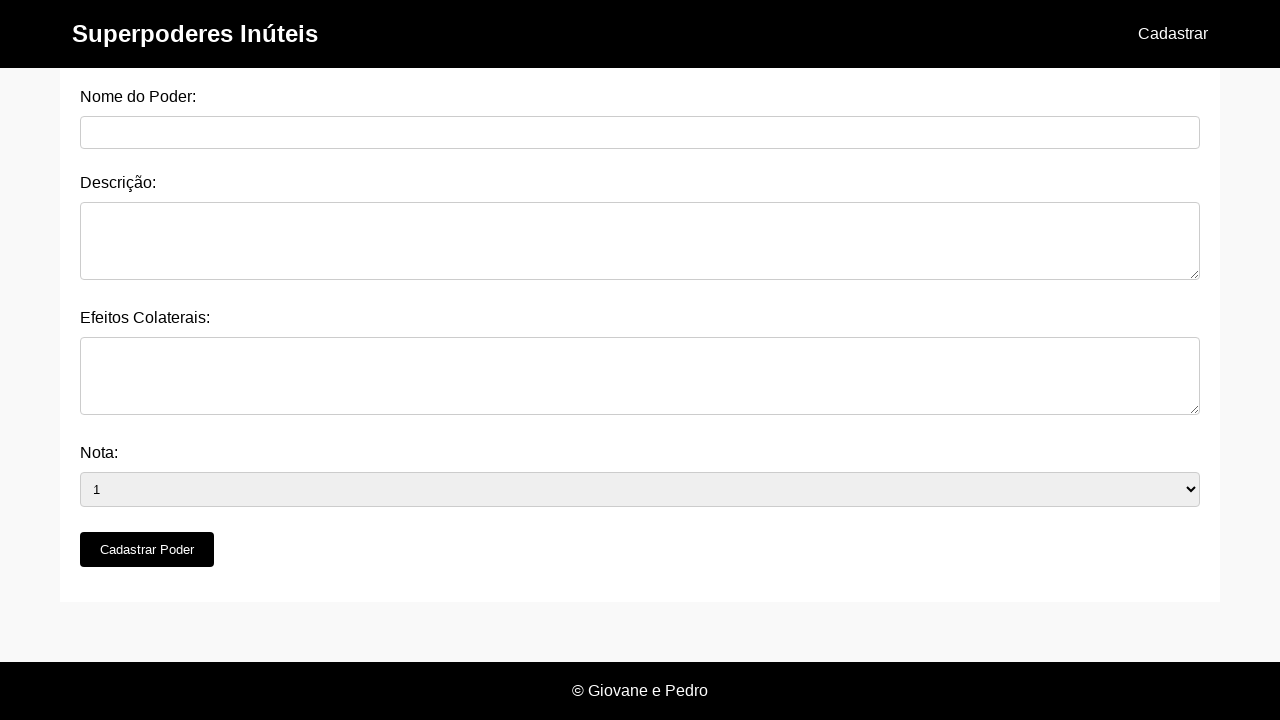

Filled power name field with 'Super Strength' on #nome_do_poder
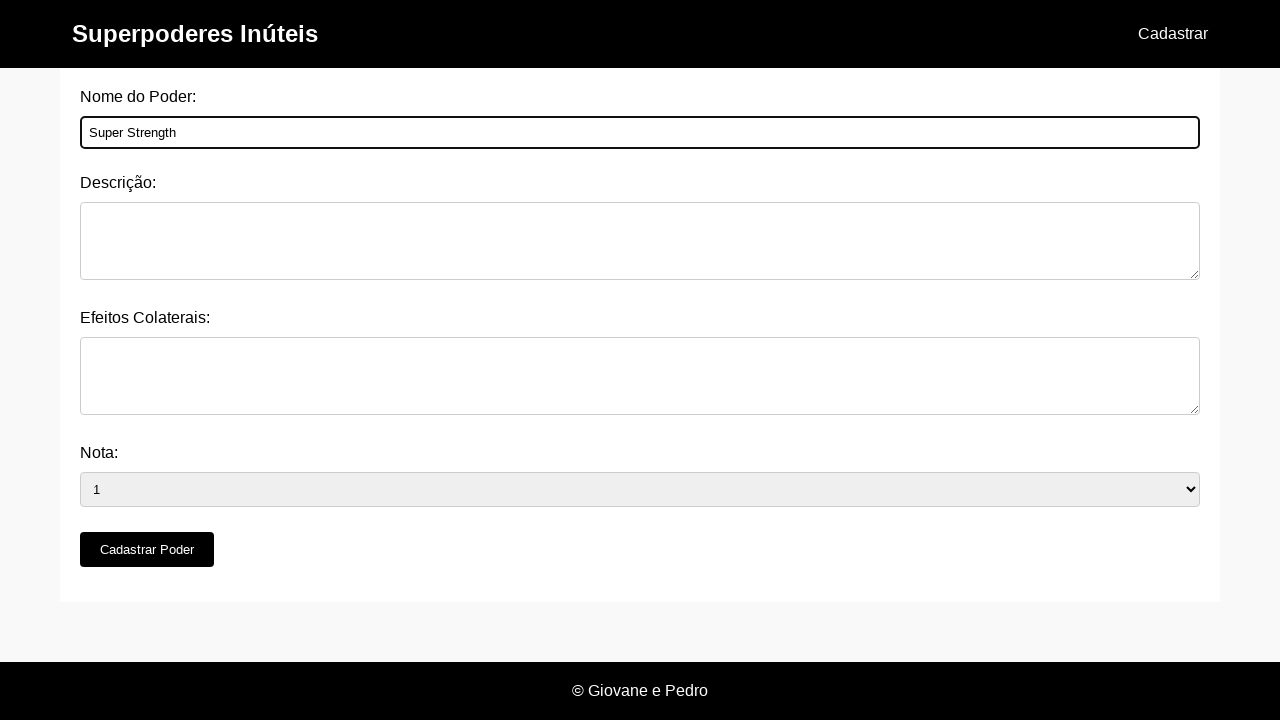

Filled description field with power description on #descricao
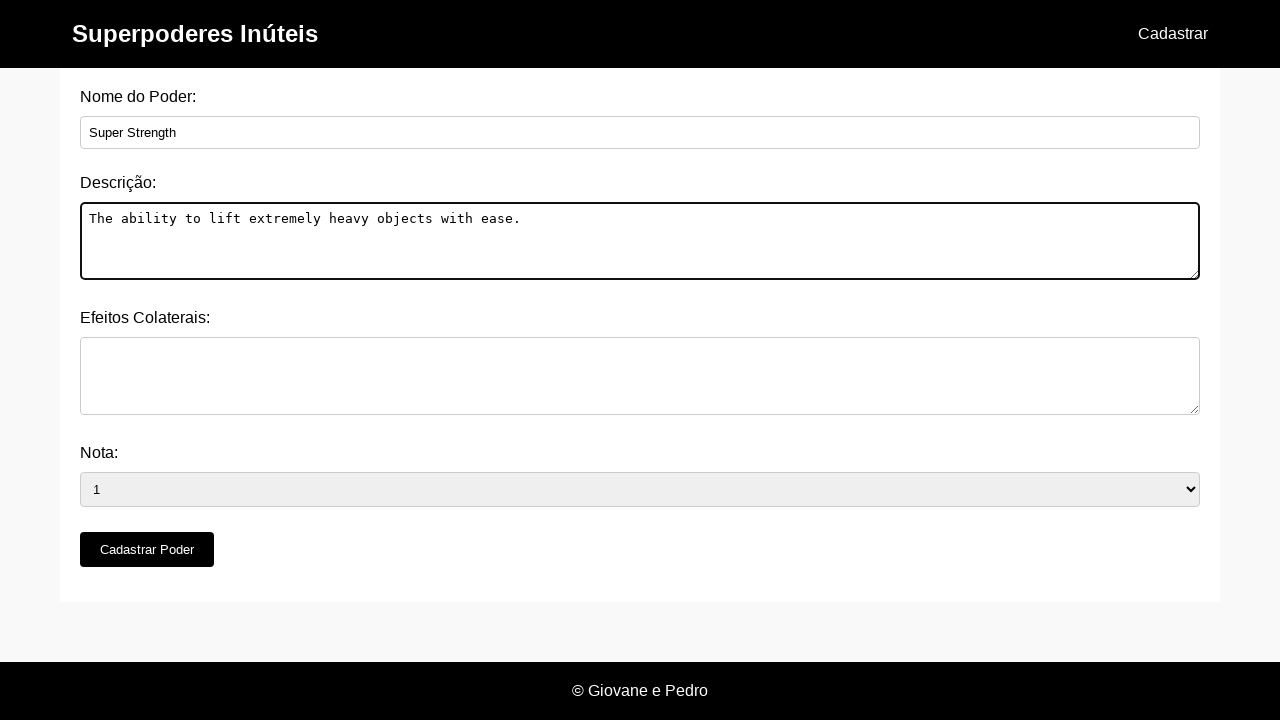

Filled side effects field with 'May cause muscle fatigue after extended use.' on #efeitos_colaterais
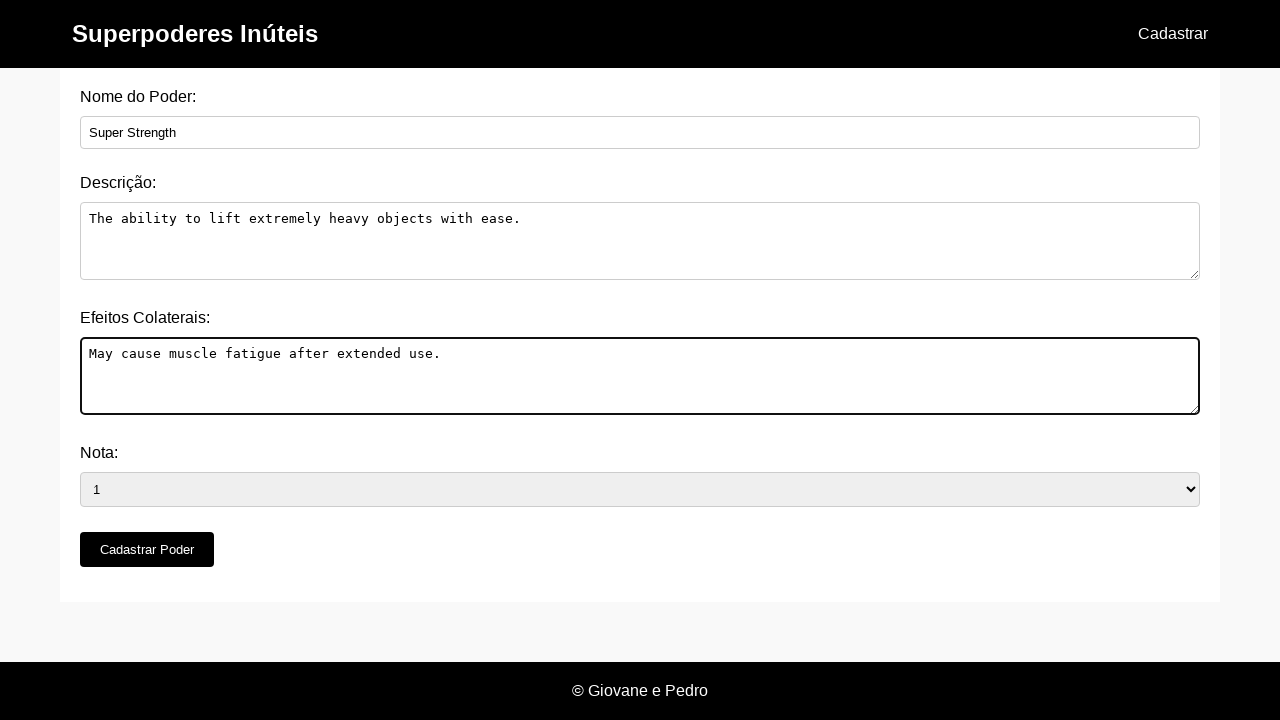

Selected rating of 4 from dropdown on #nota
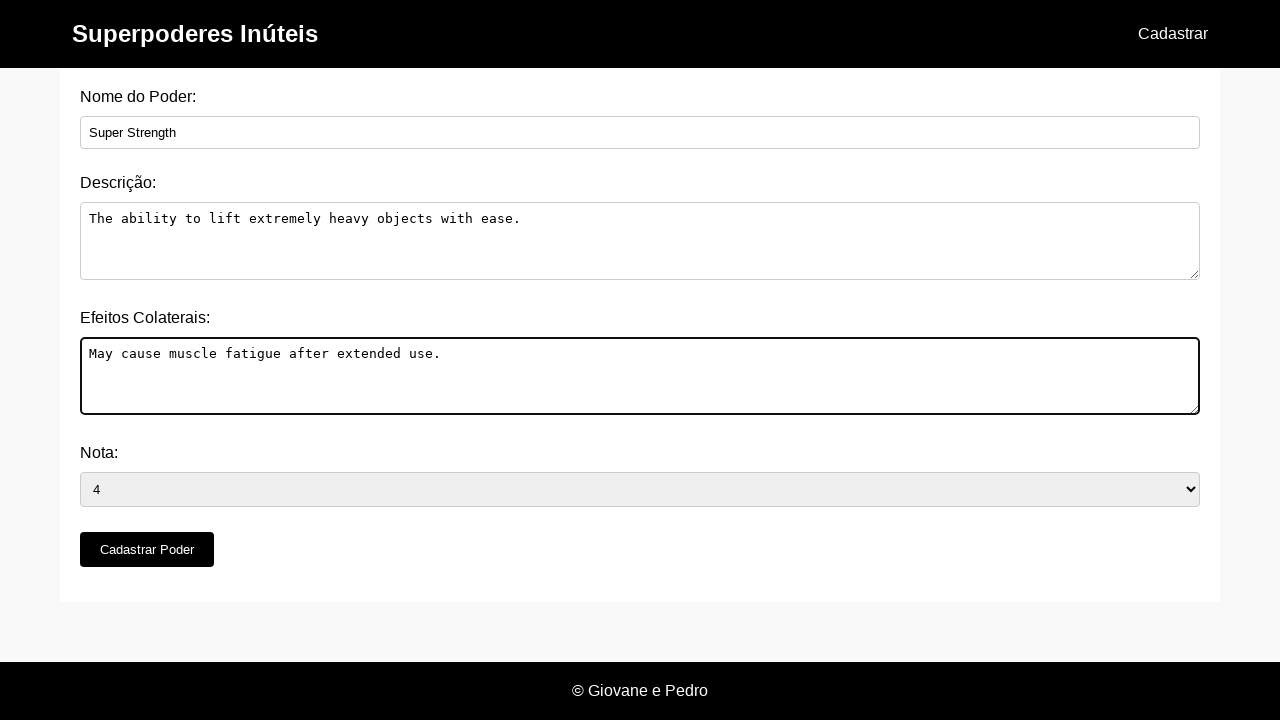

Clicked 'Cadastrar Poder' submit button at (147, 550) on button[type='submit']:has-text('Cadastrar Poder')
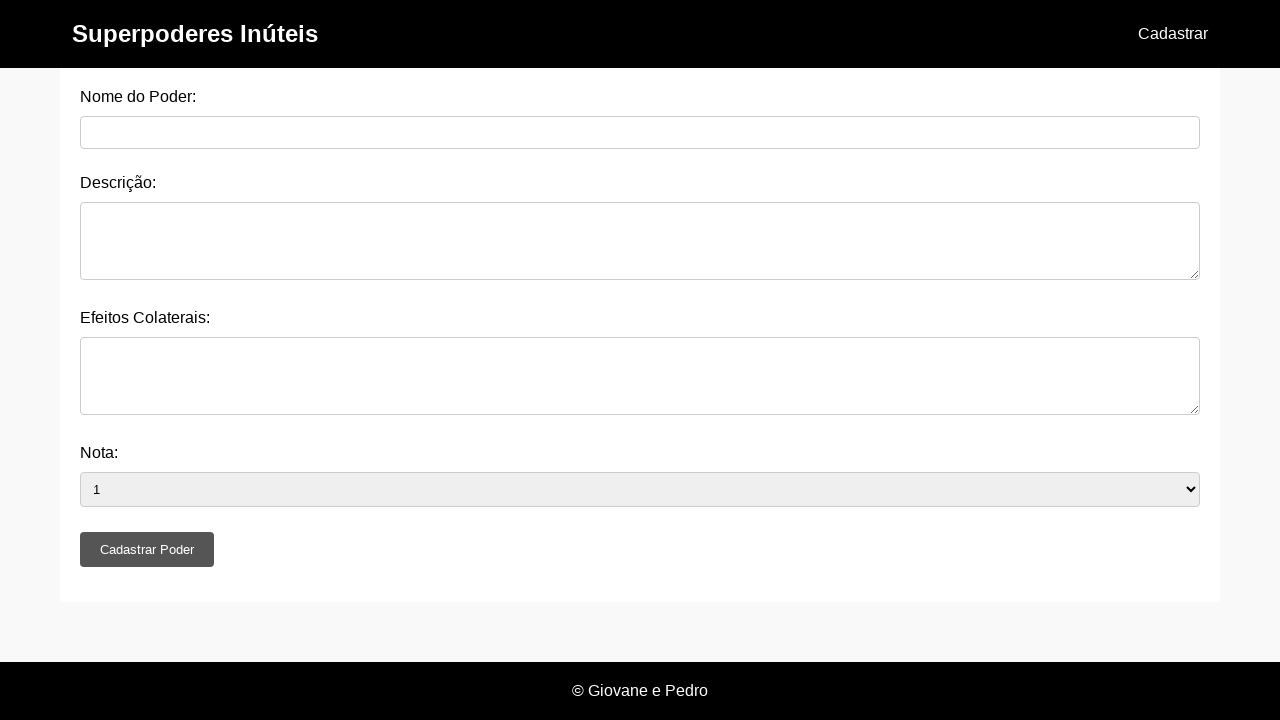

Set up dialog handler to accept alerts
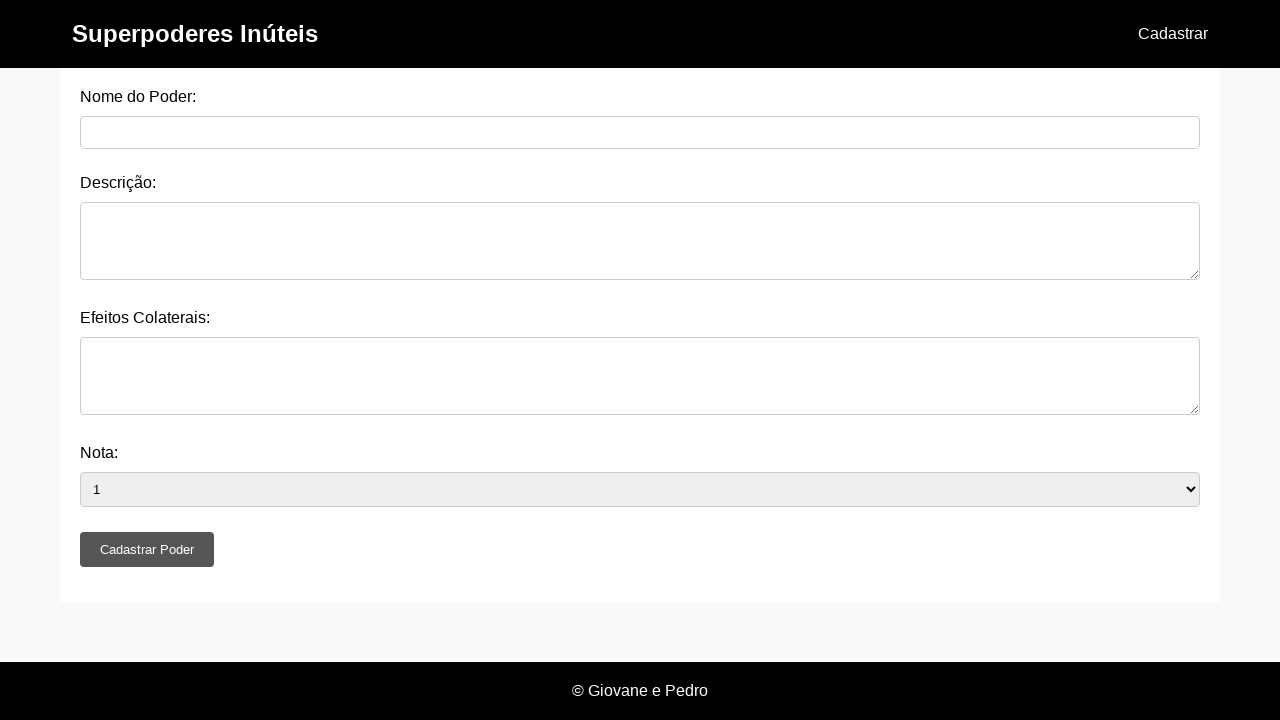

Navigated to home page
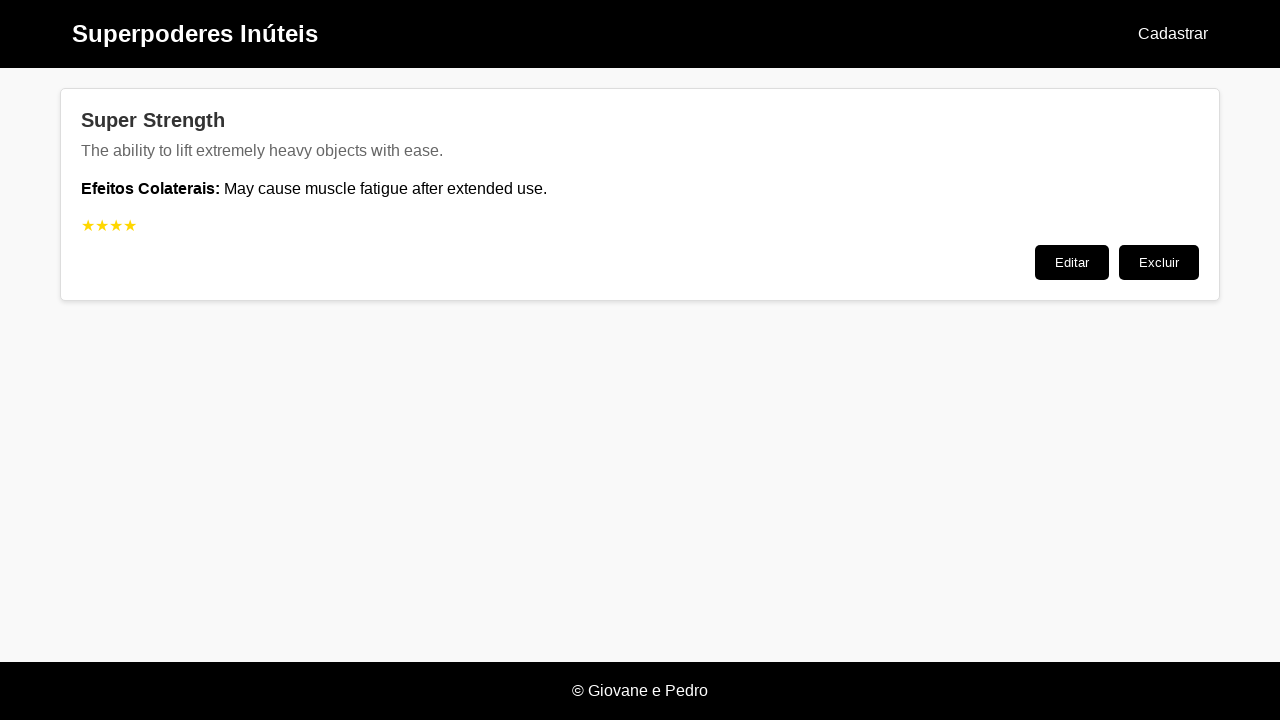

Powers list container is visible
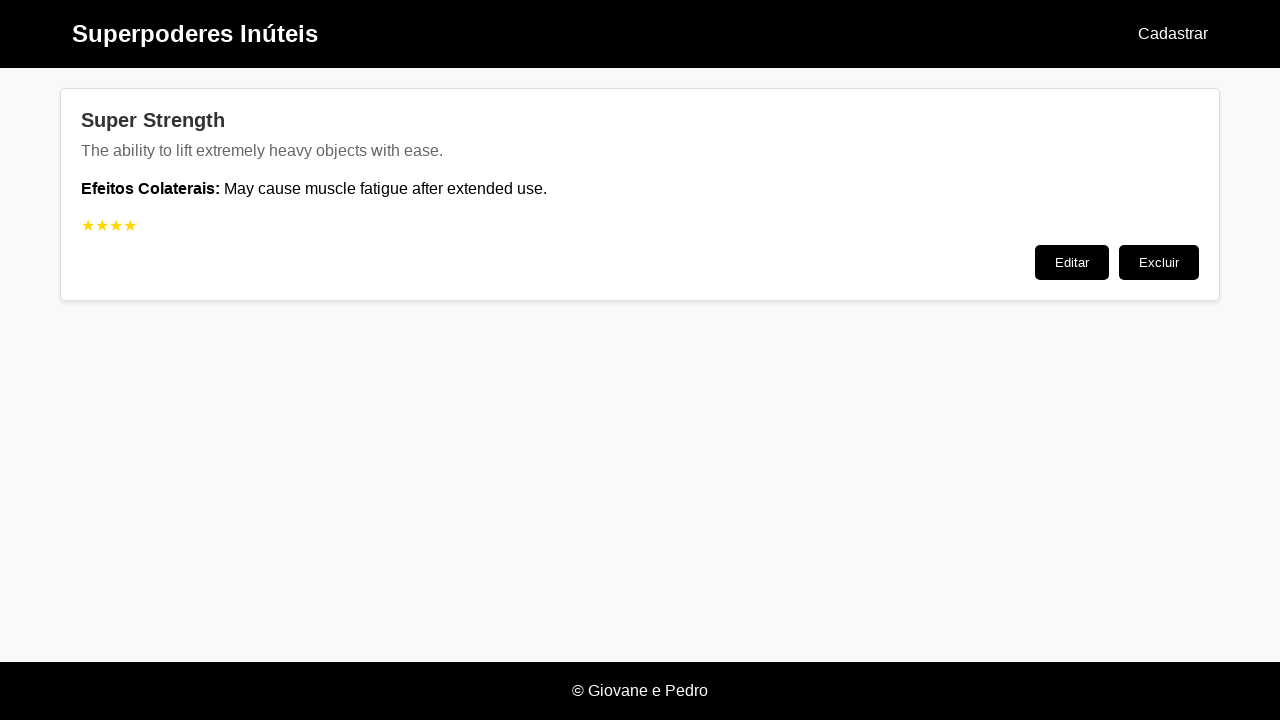

Power post element is visible, confirming power was created
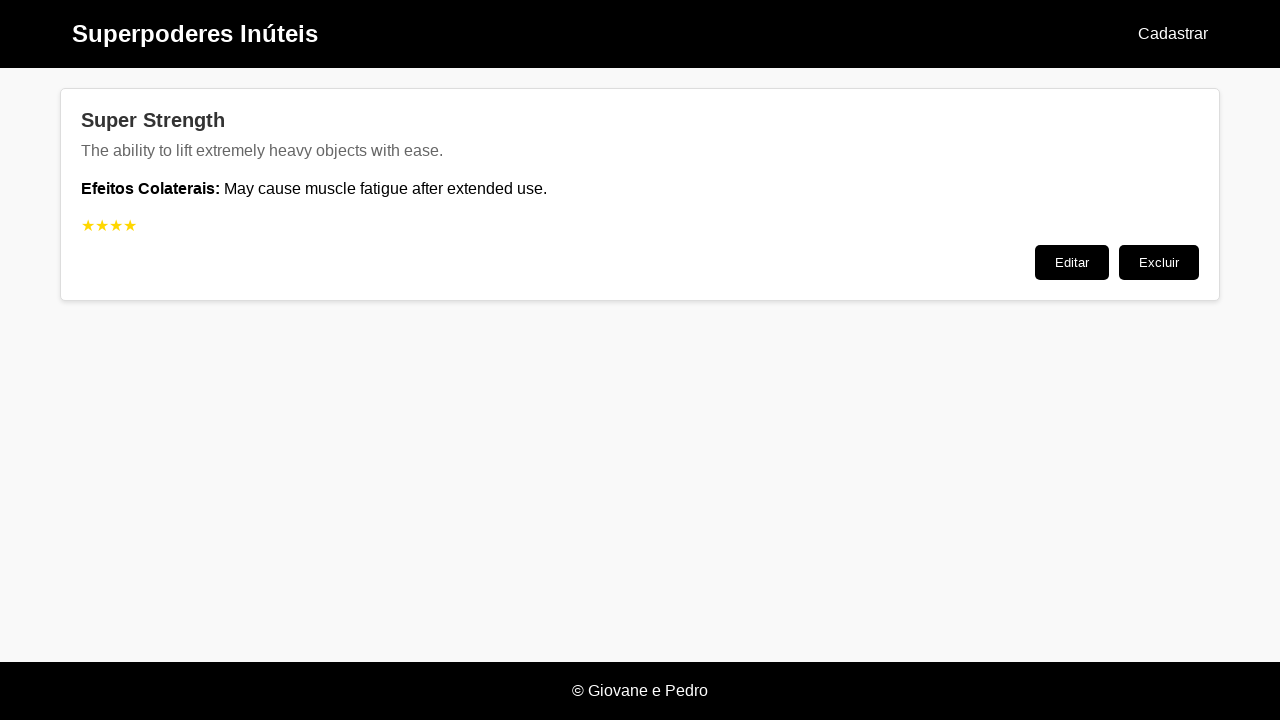

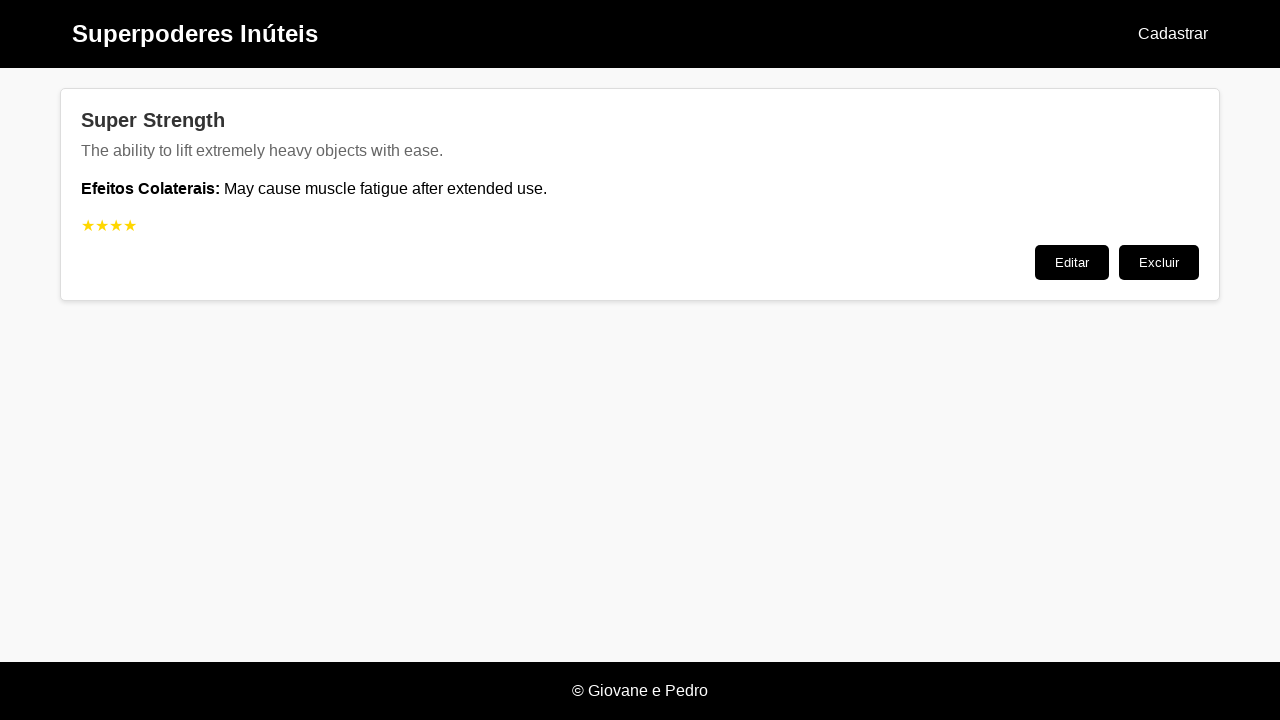